Tests various CSS selector techniques on a practice page by finding elements using different CSS selector patterns and clicking buttons to generate random IDs

Starting URL: https://theautomationzone.blogspot.com/2020/07/css-selector-practice.html

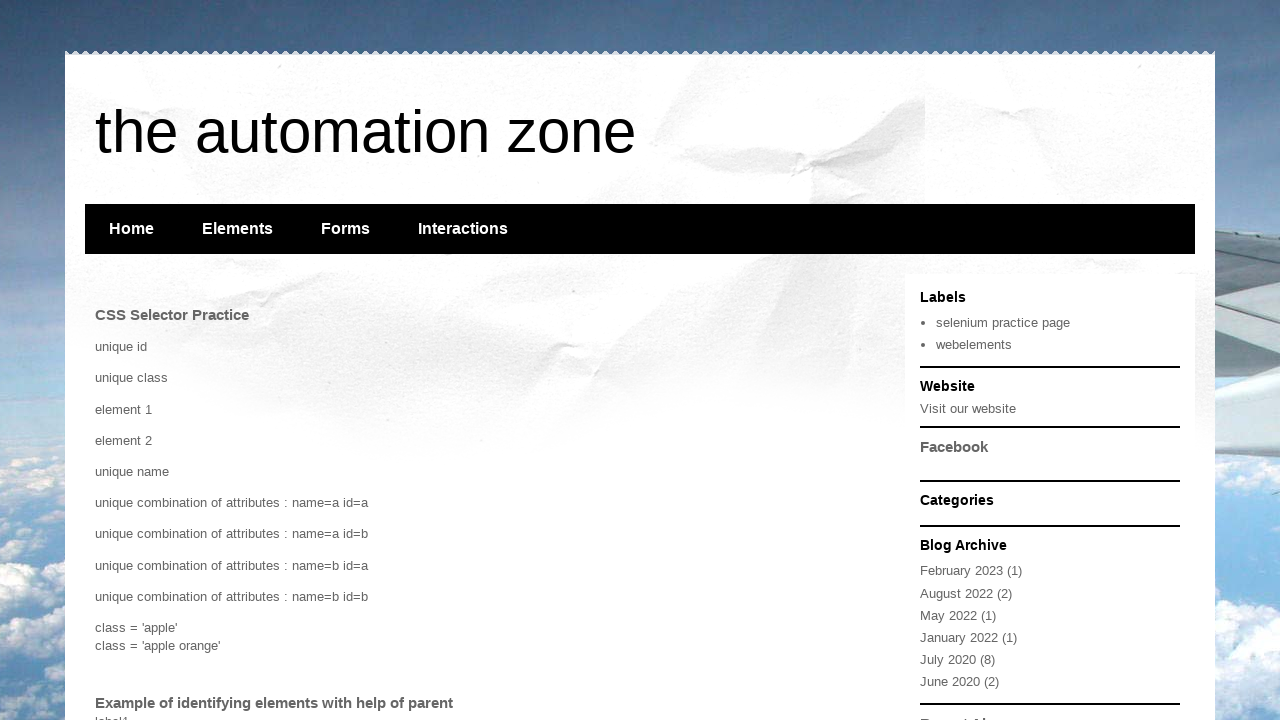

Located element using ID shortcut selector #id1 and retrieved text content
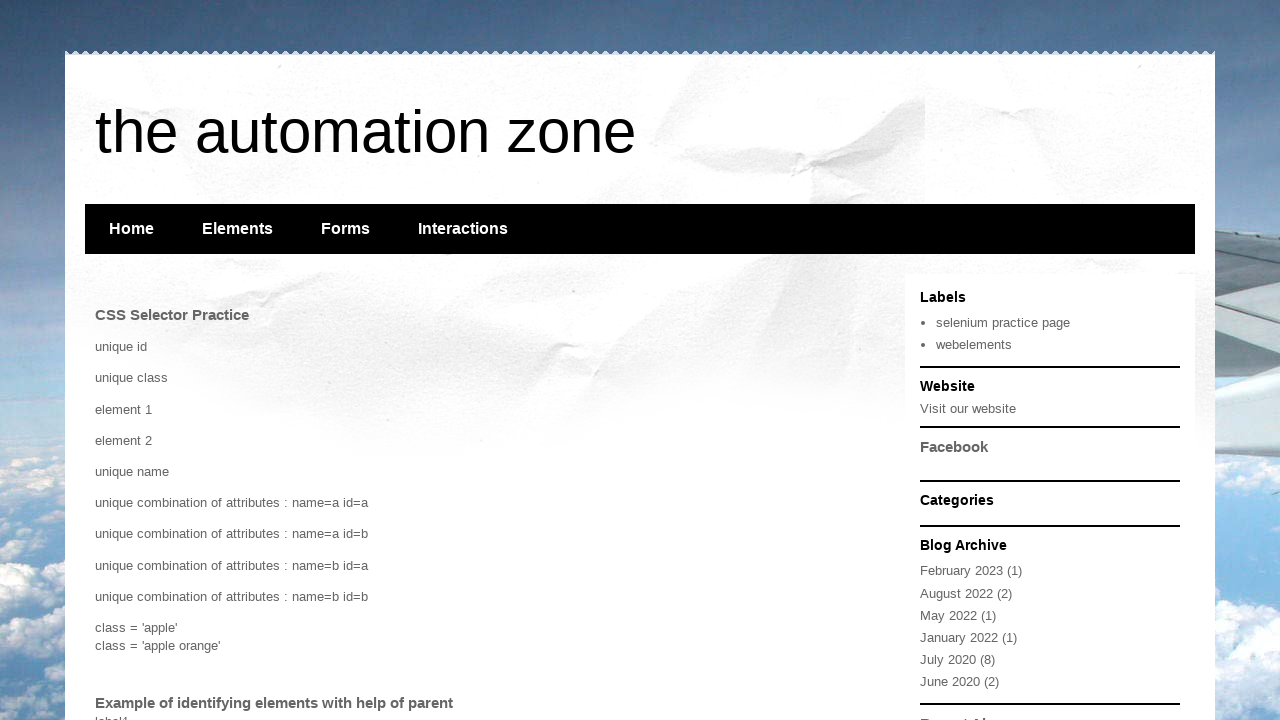

Located element using class shortcut selector .class1 and retrieved text content
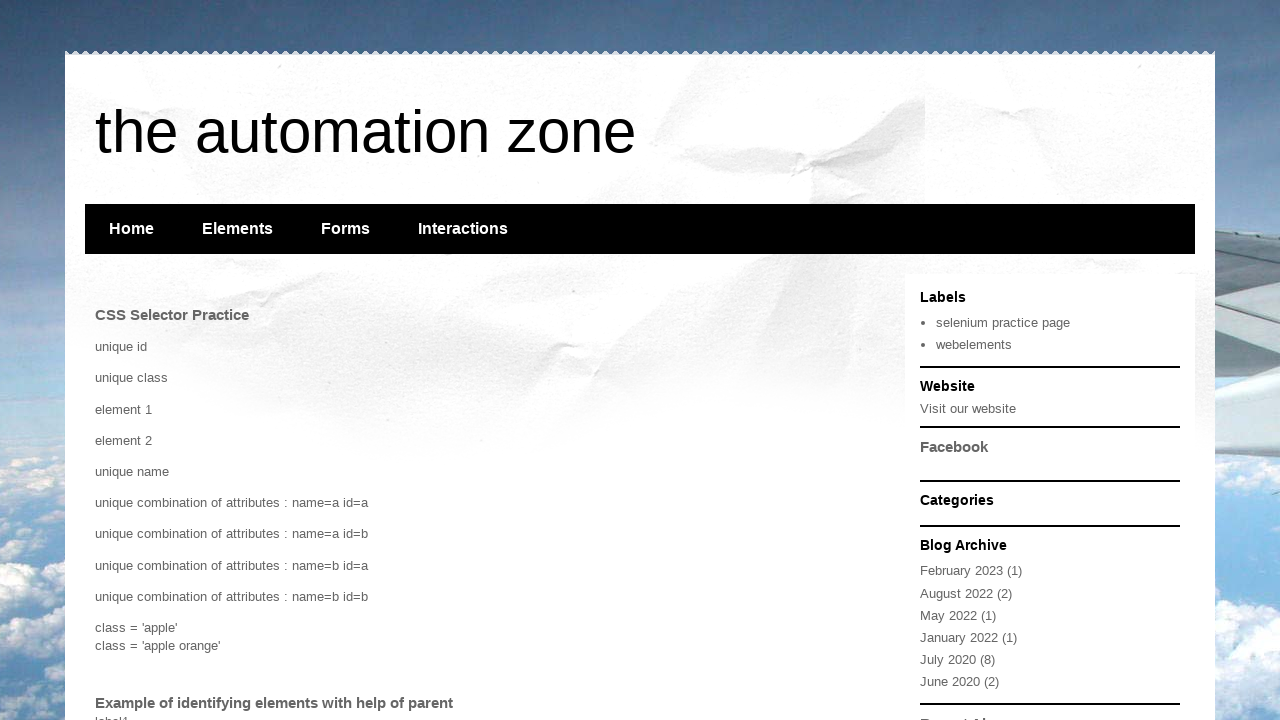

Located element using tag with class selector p.class2 and retrieved text content
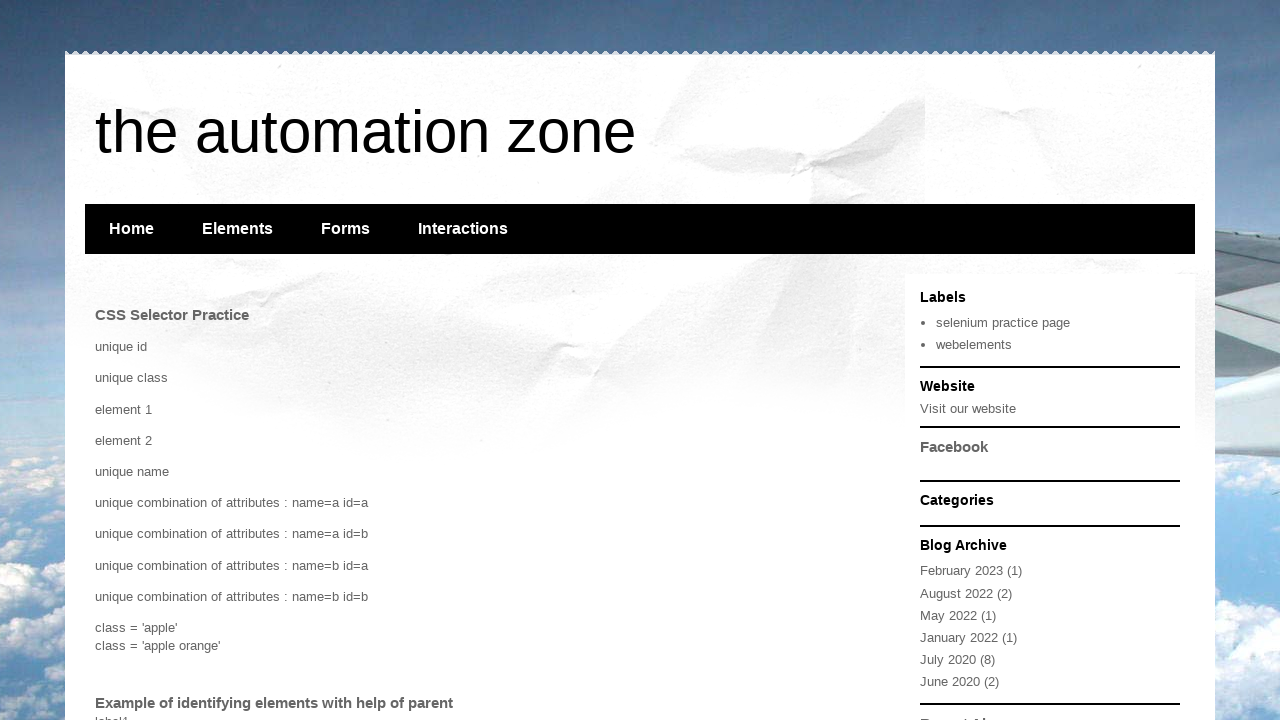

Located element using tag with attribute selector p[id=id1] and retrieved text content
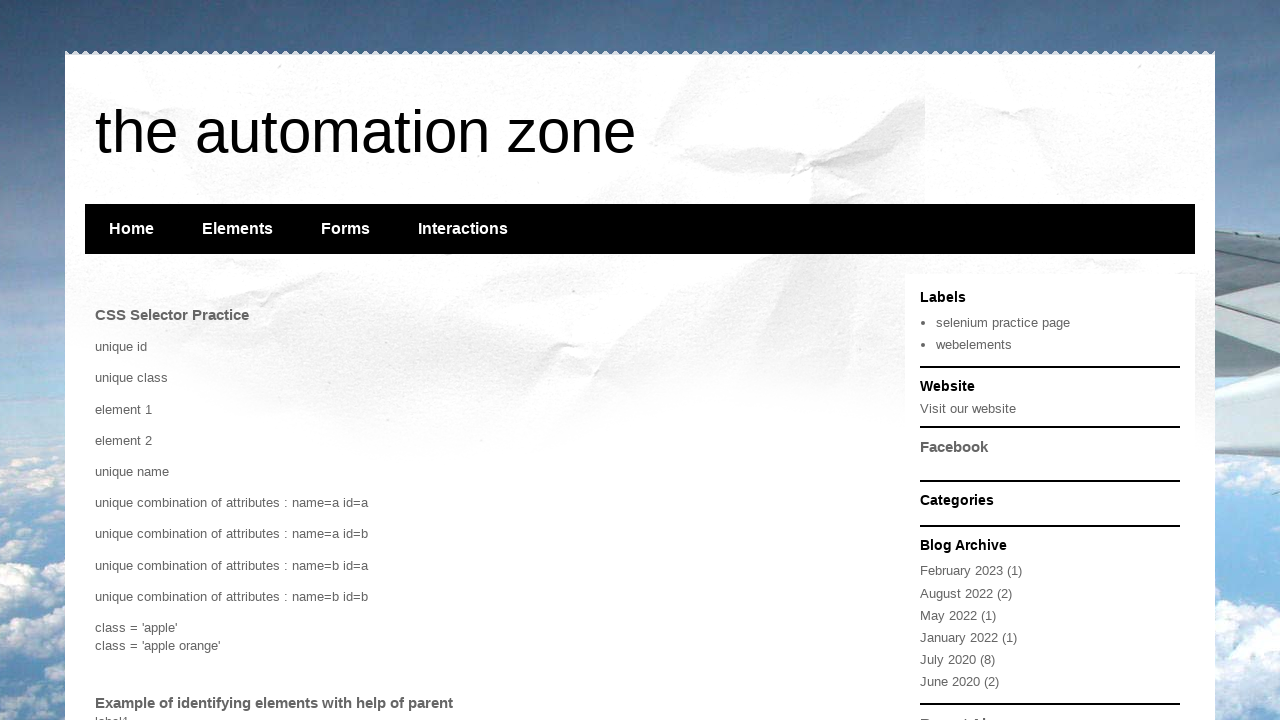

Located element using attribute selector [name=name1] and retrieved text content
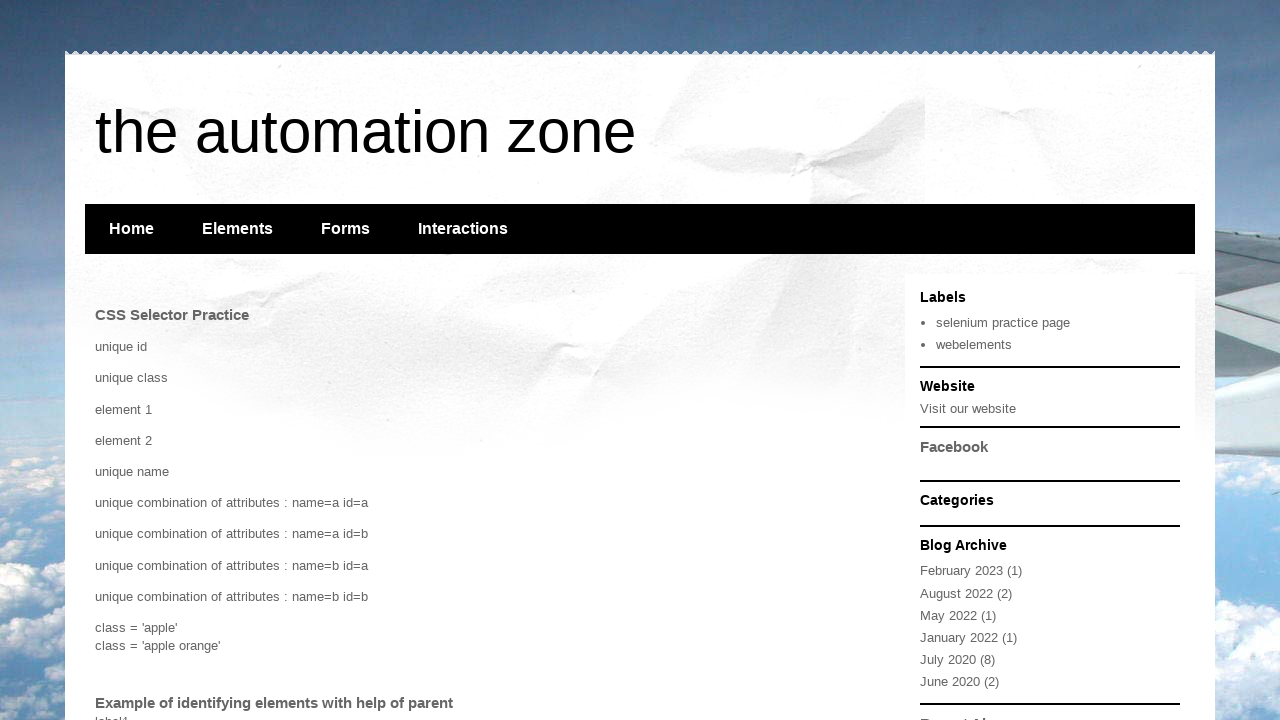

Located element using multiple attributes selector p[id=a][name=a] and retrieved text content
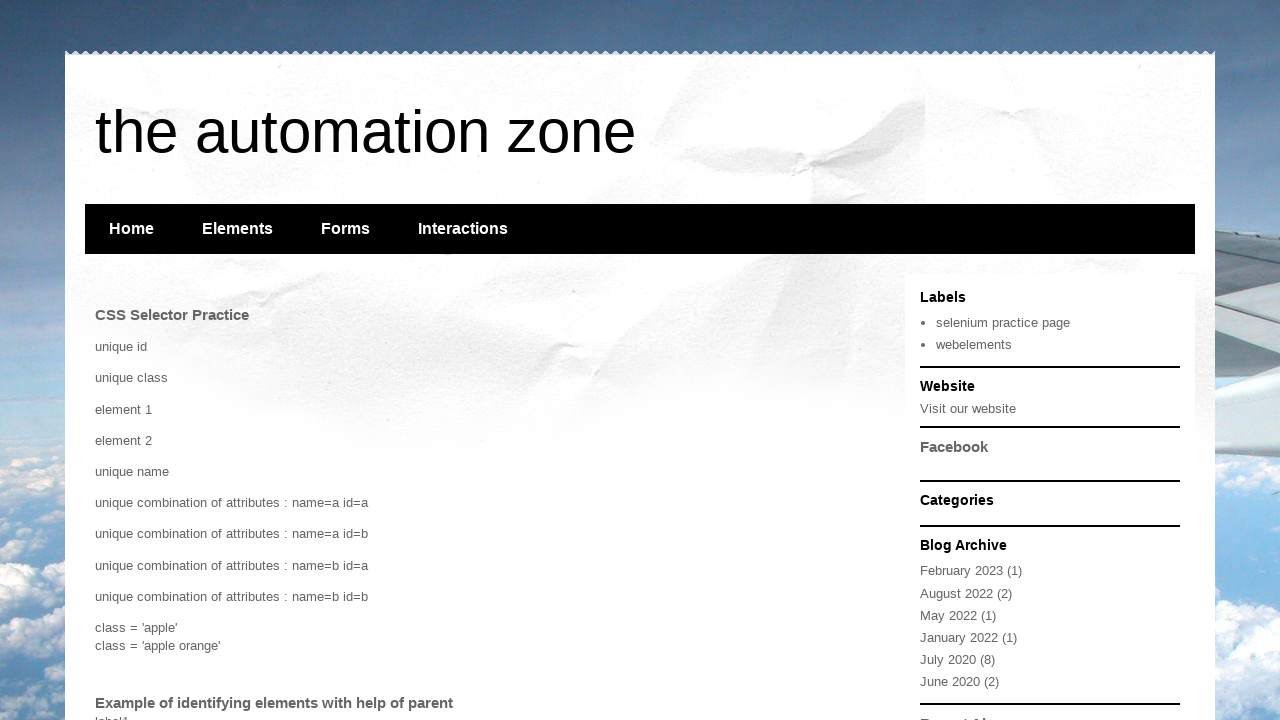

Located element using parent-child selector div[id=div1]>label[id='label'] and retrieved text content
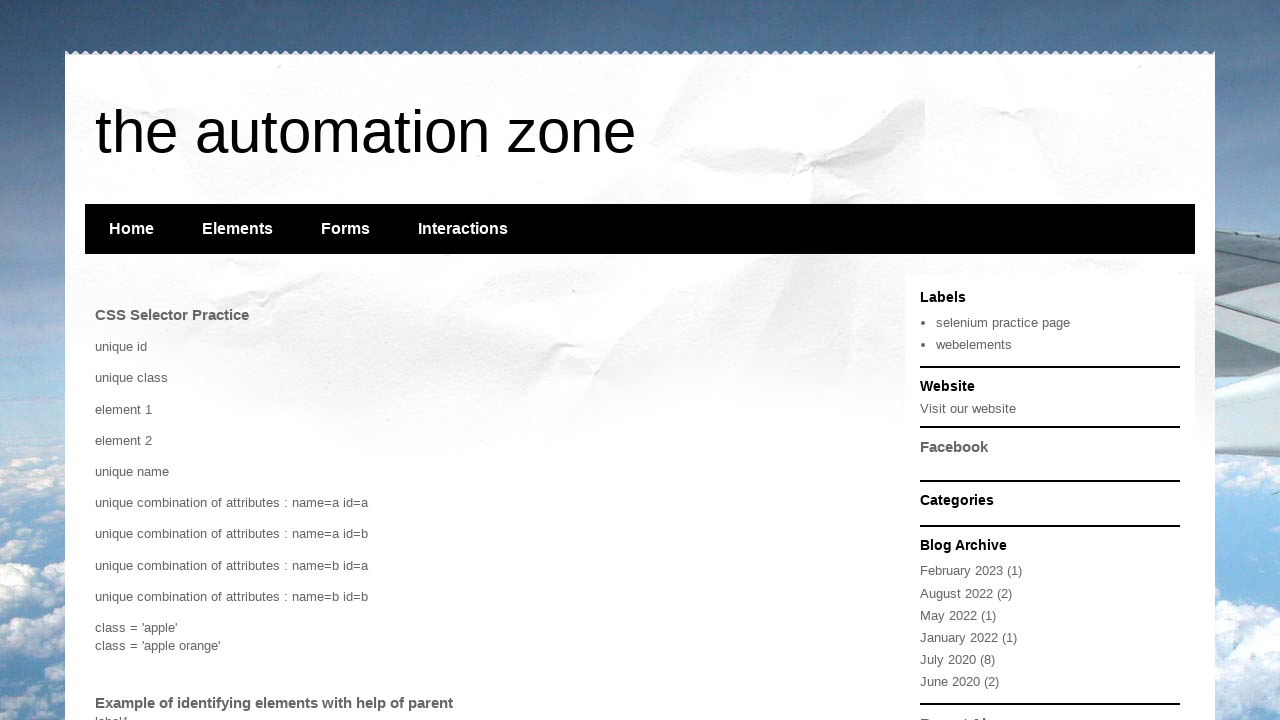

Located element using parent-child selector div[id=div2]>label[id='label'] and retrieved text content
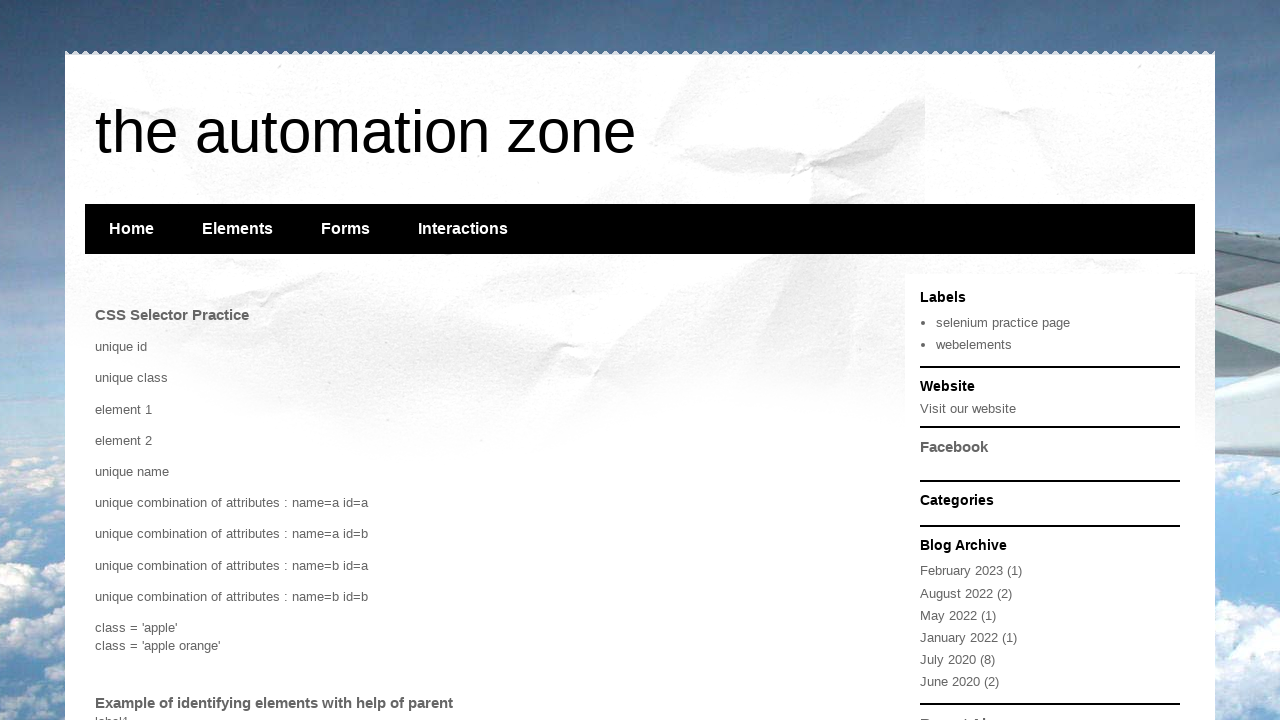

Located element using descendant selector div[id=div3] label[id='label'] and retrieved text content
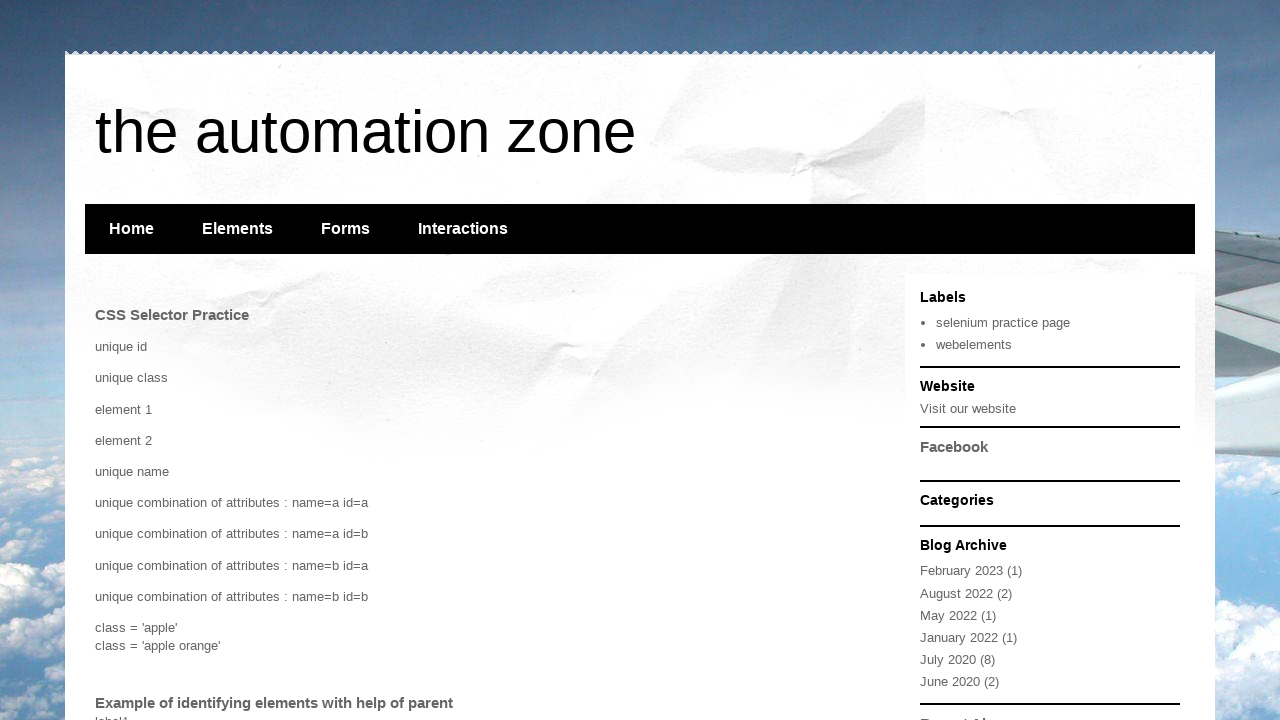

Clicked button with text 'random suffix' at (220, 361) on xpath=//button[text()='random suffix']
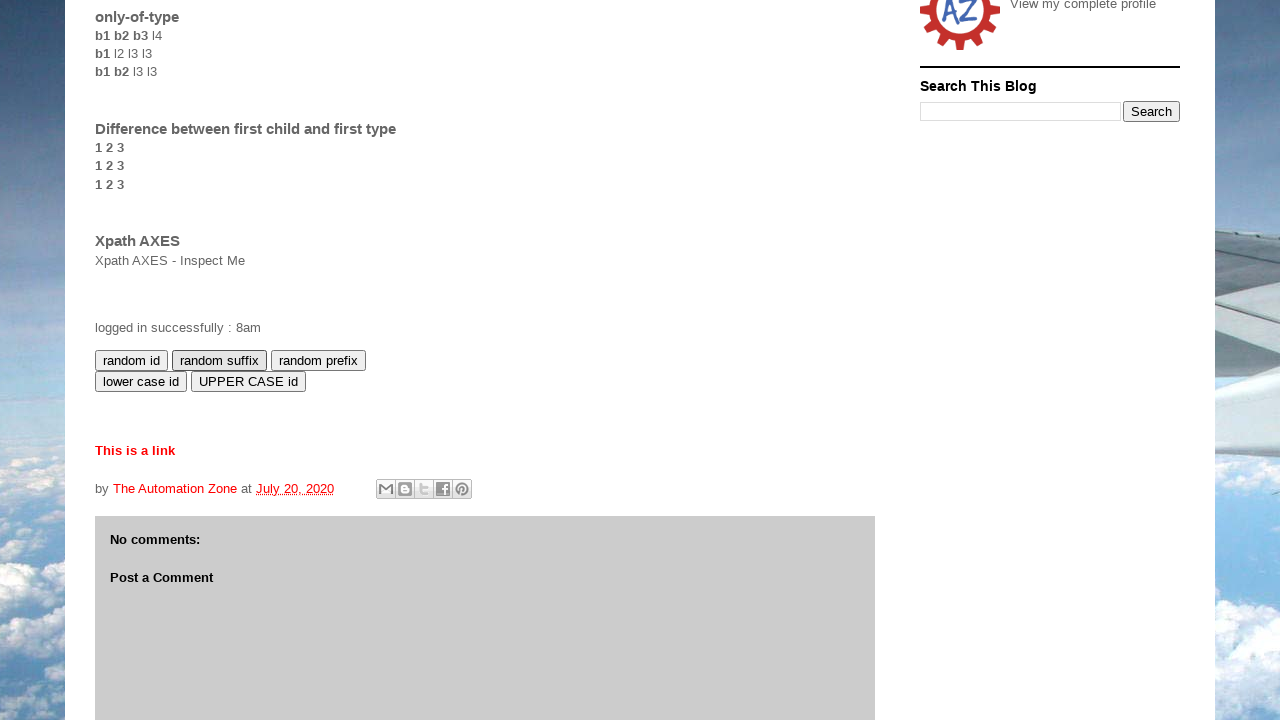

Located element using starts-with selector p[id^='Class_AZ'] and retrieved text content
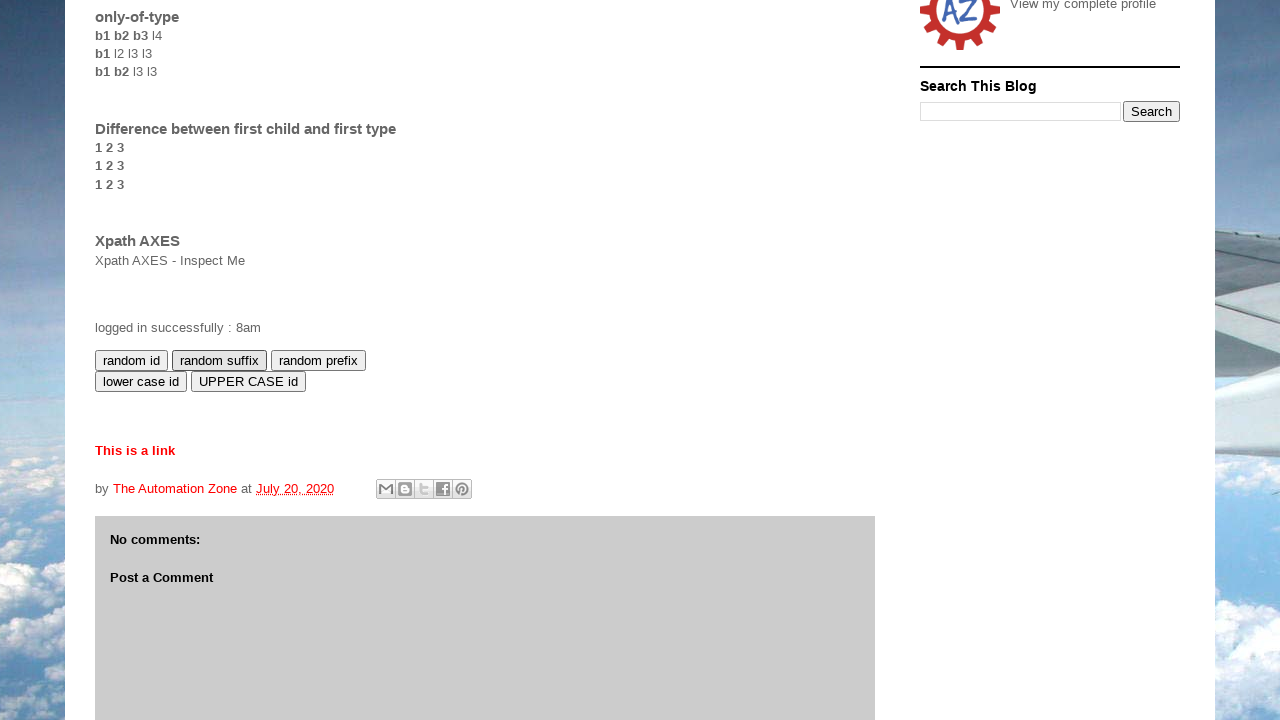

Clicked button with text 'random prefix' at (318, 361) on xpath=//button[text()='random prefix']
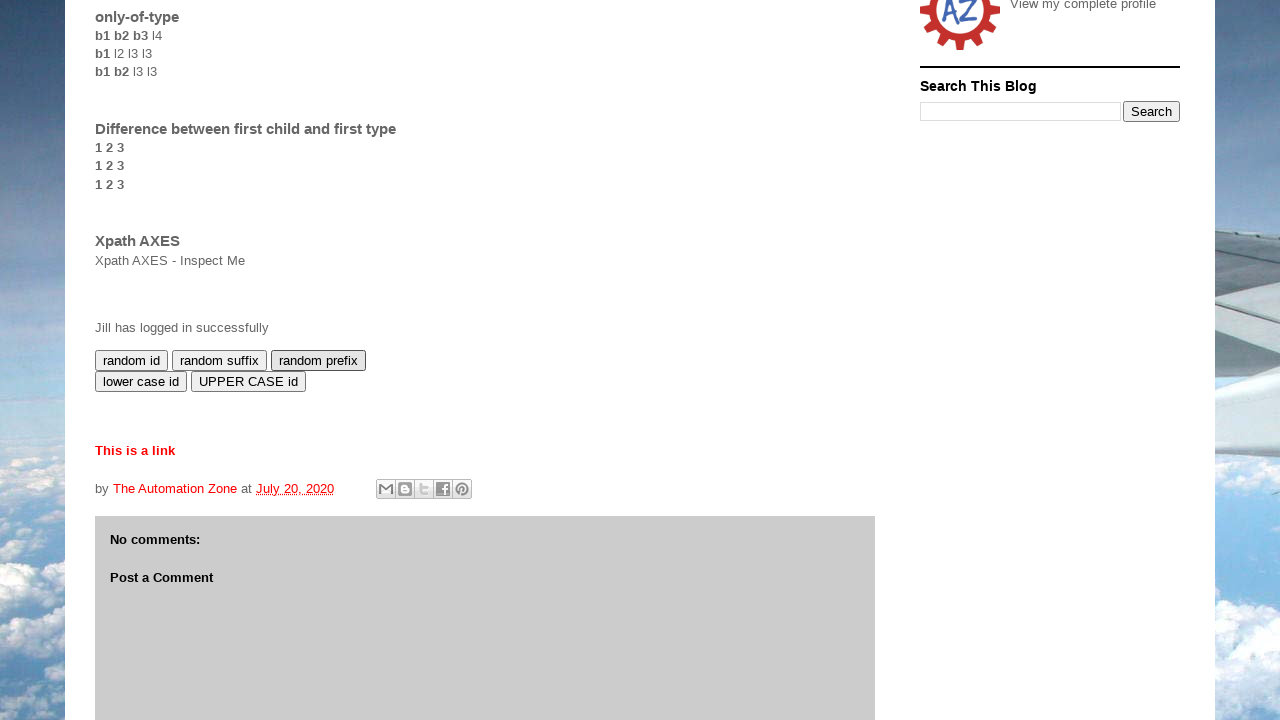

Located element using ends-with selector p[id$='Class_AZ'] and retrieved text content
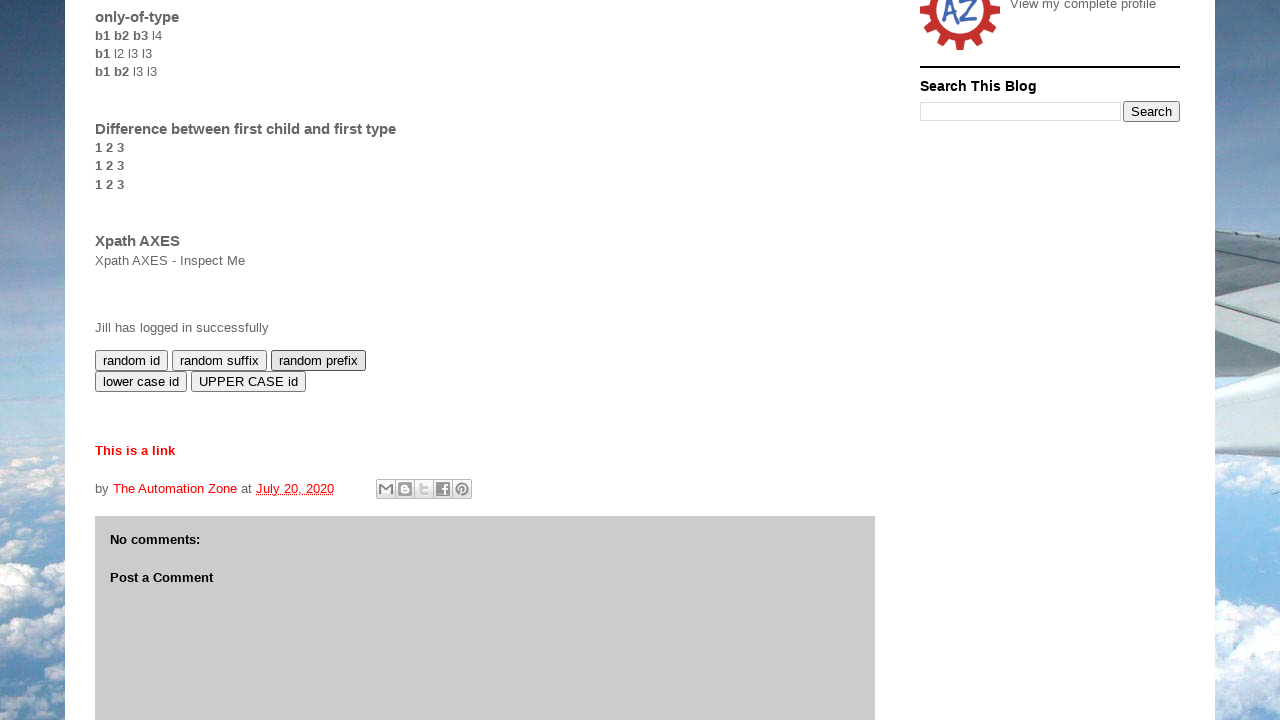

Clicked button with text 'random id' at (132, 361) on xpath=//button[text()='random id']
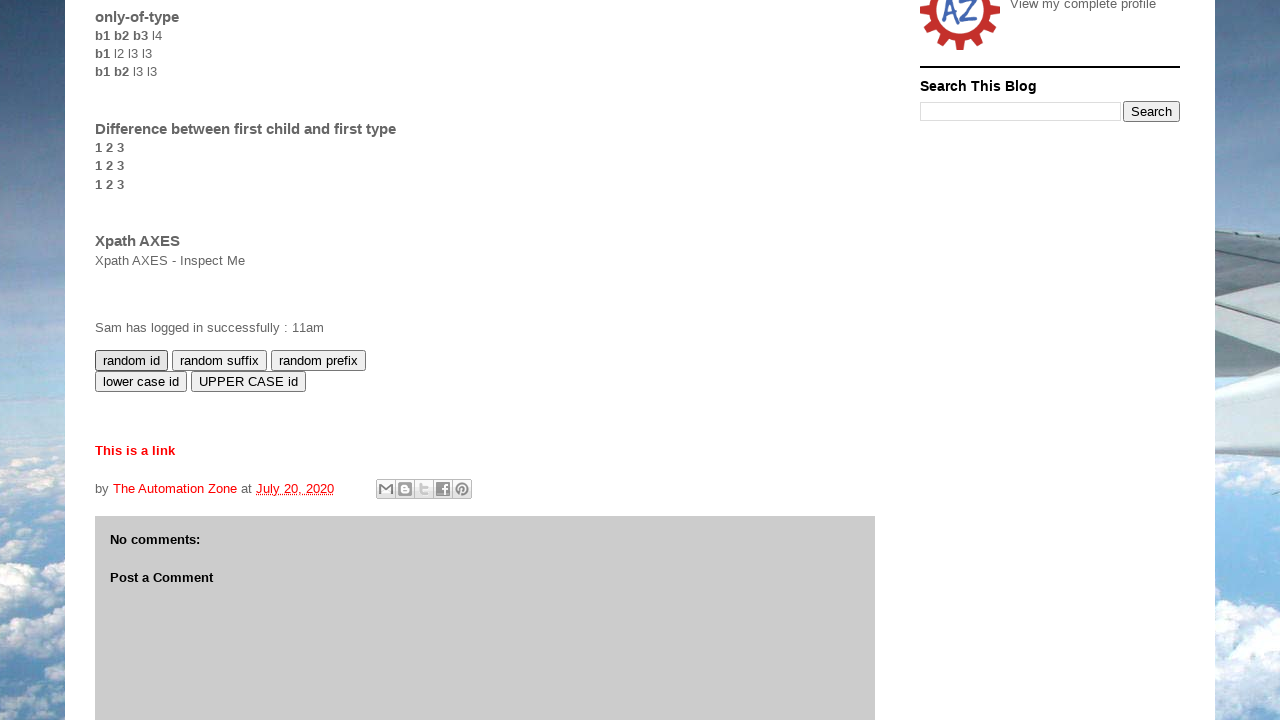

Located element using contains selector p[id*='Class_AZ'] and retrieved text content
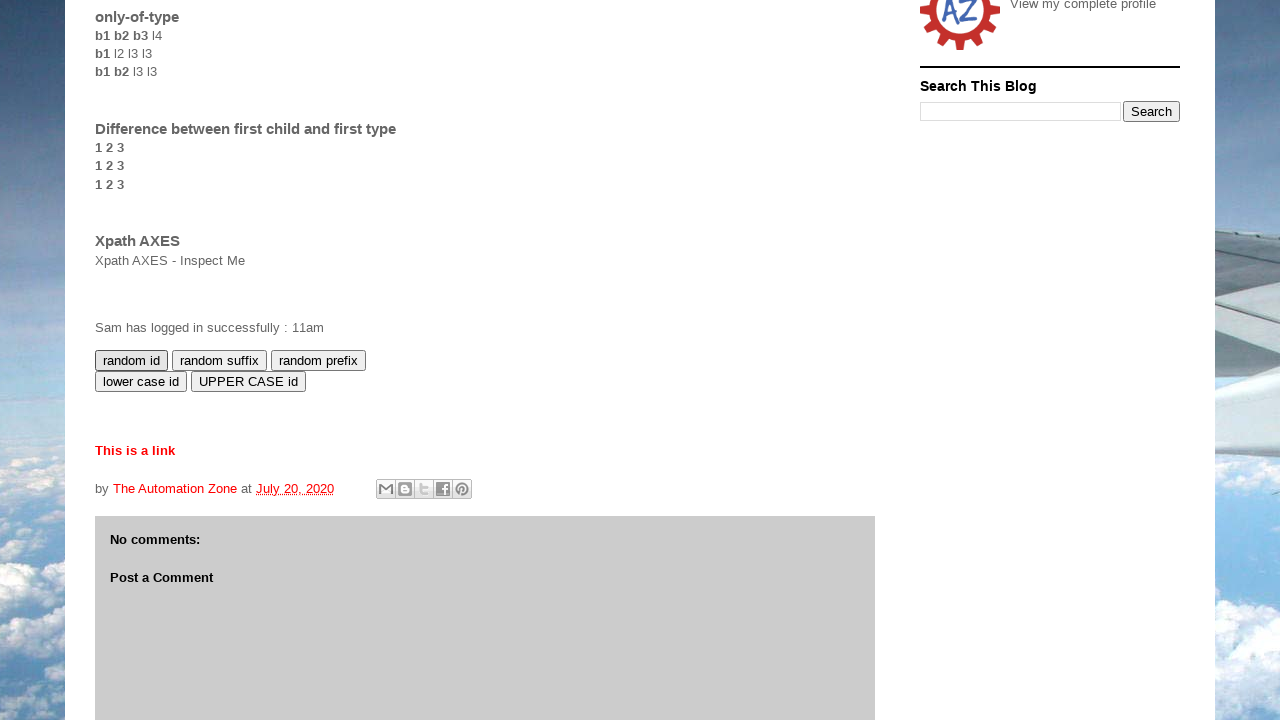

Clicked button with text 'UPPER CASE id' at (248, 382) on xpath=//button[text()='UPPER CASE id']
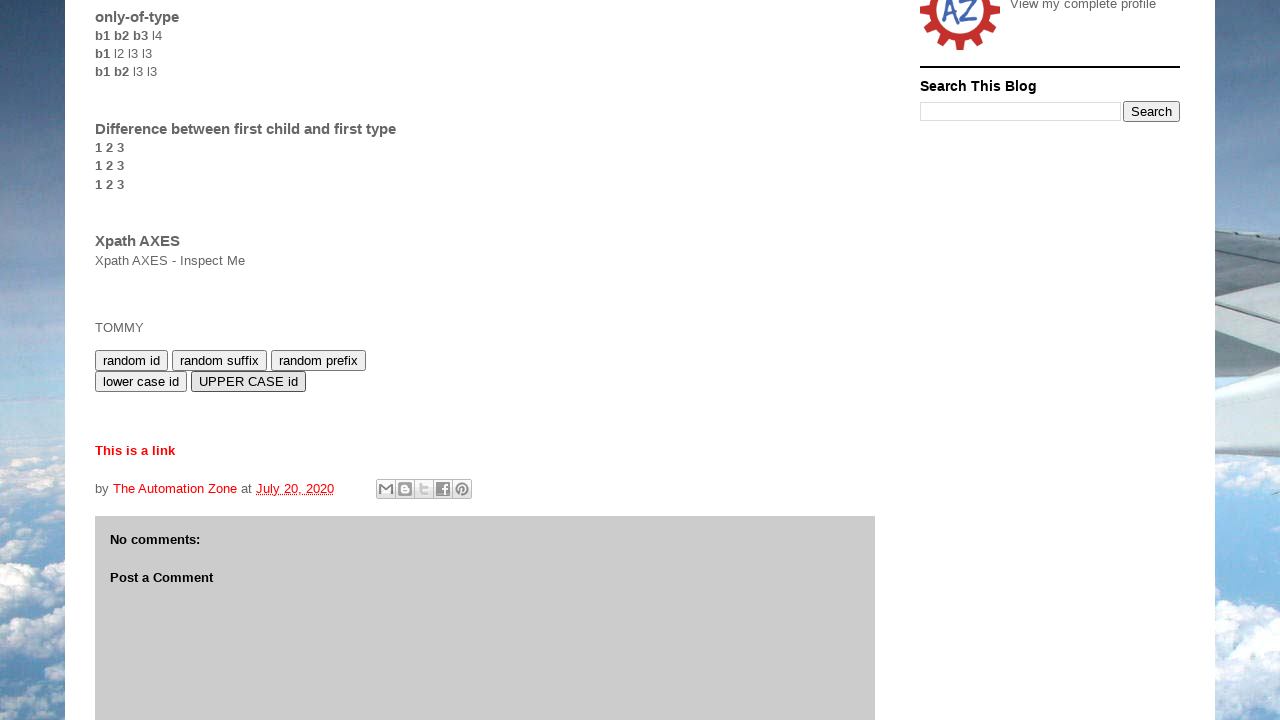

Located element using case-insensitive selector p[id='tommy' i] and retrieved text content
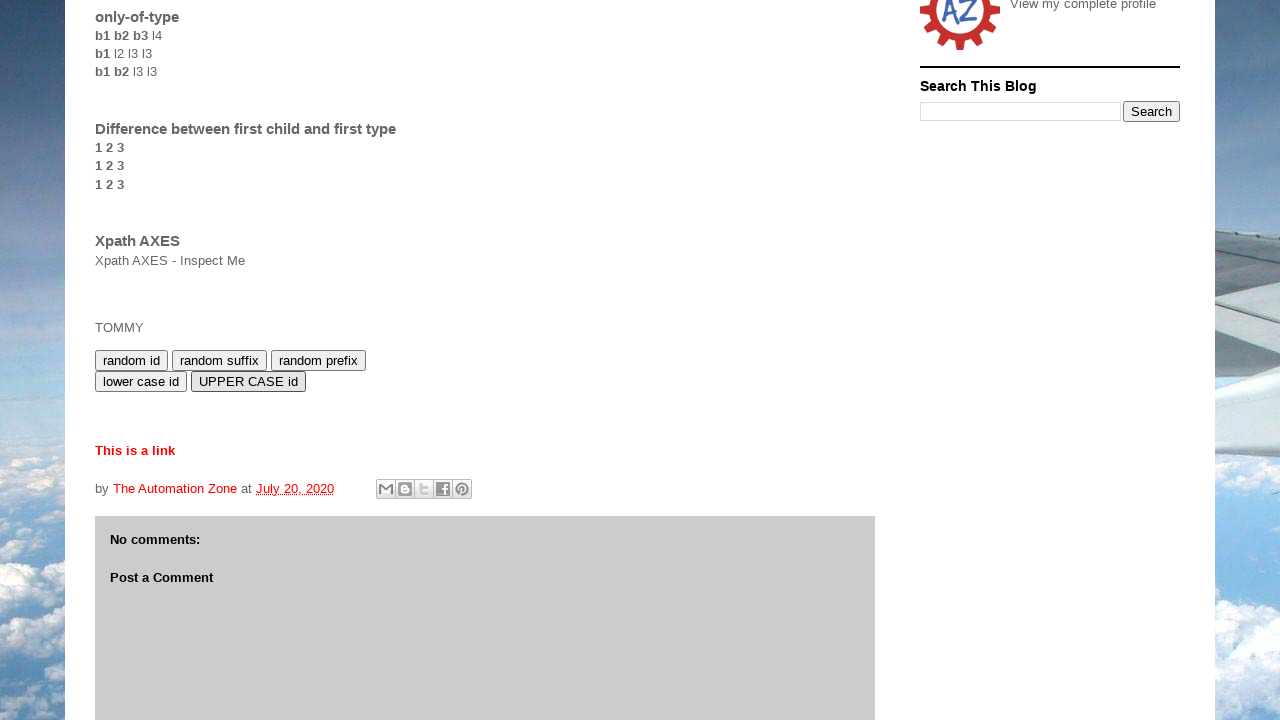

Located element using first-of-type selector div[id='Index']>b:first-of-type and retrieved text content
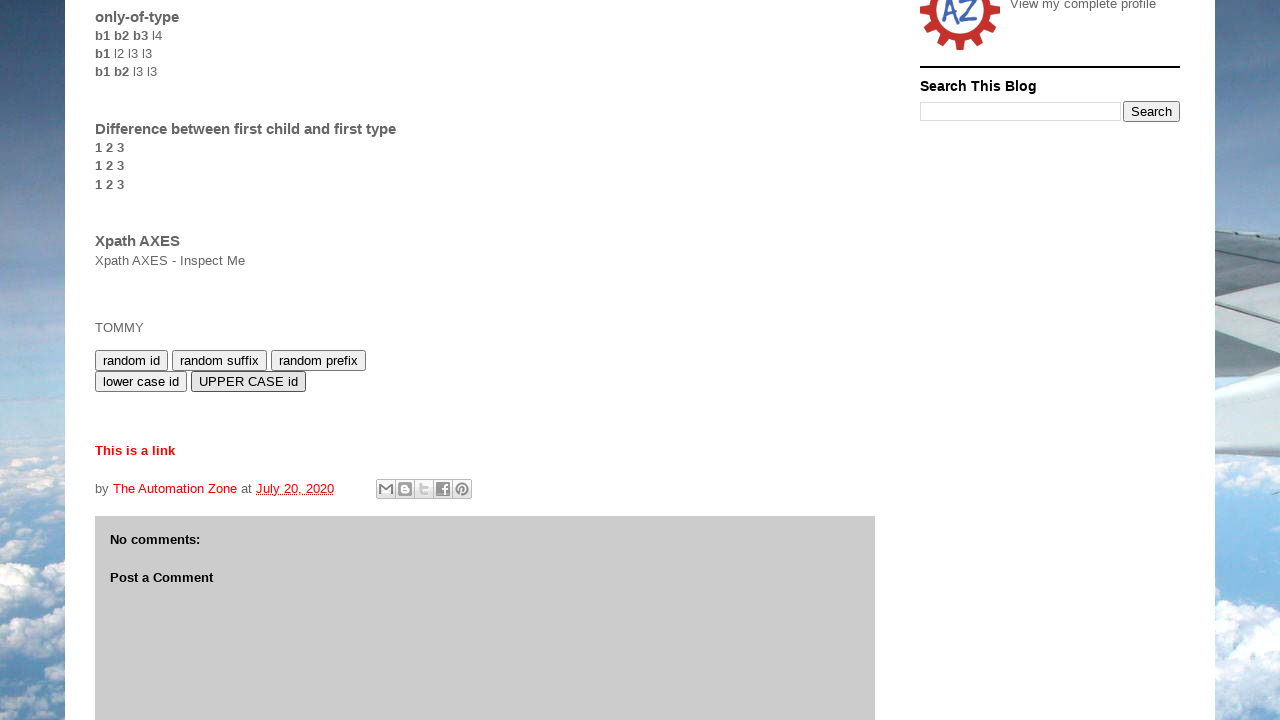

Located element using last-of-type selector div[id='Index']>b:last-of-type and retrieved text content
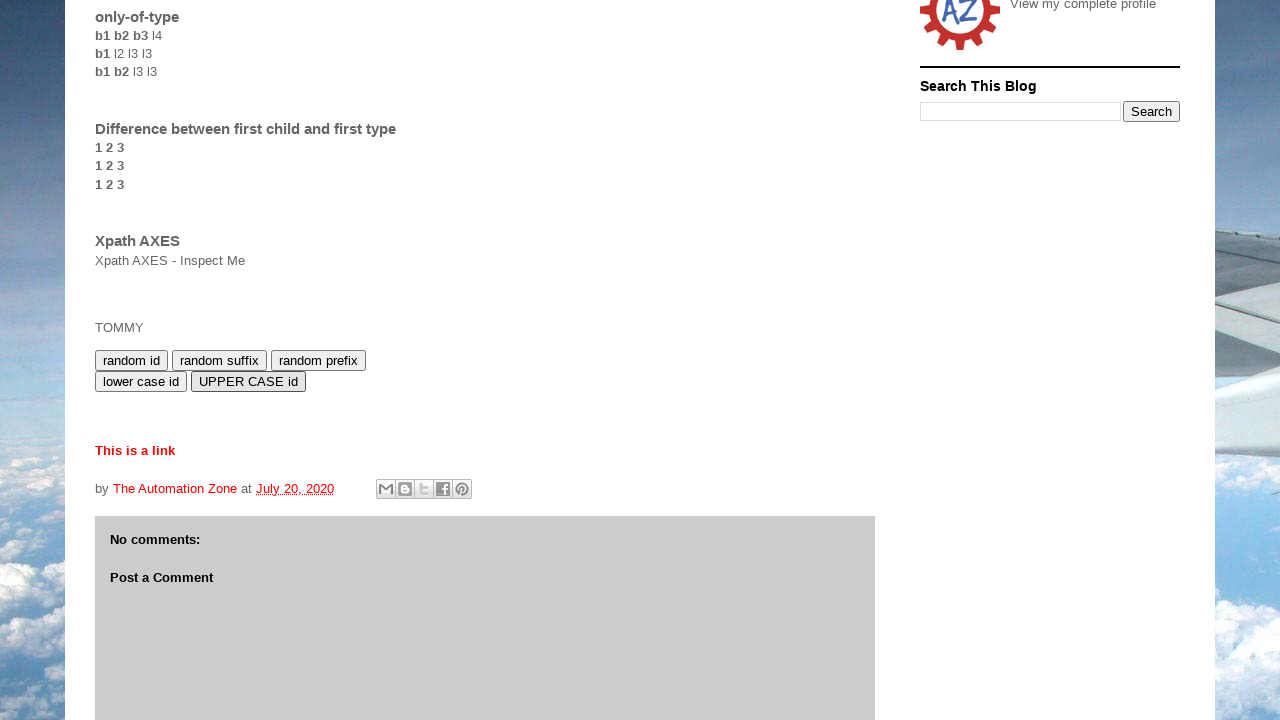

Located element using nth-of-type selector div[id='Index']>b:nth-of-type(3) and retrieved text content
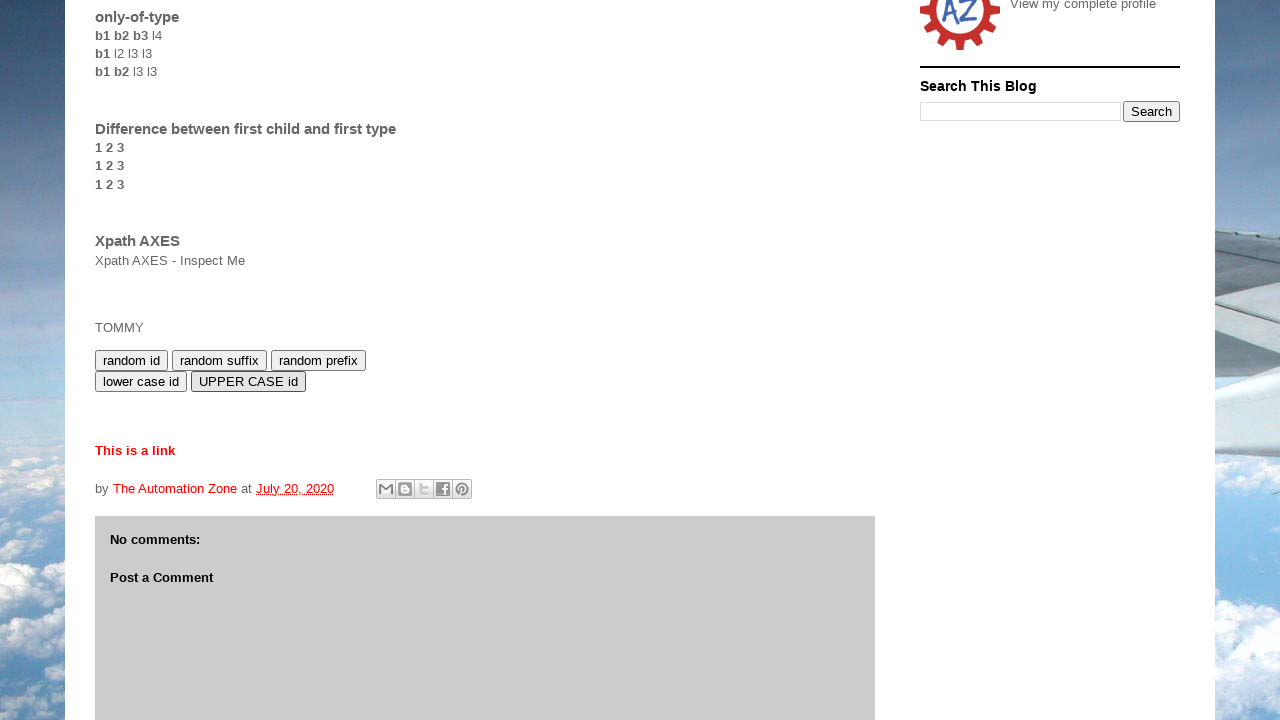

Located element using nth-last-of-type selector div[id='Index']>b:nth-last-of-type(3) and retrieved text content
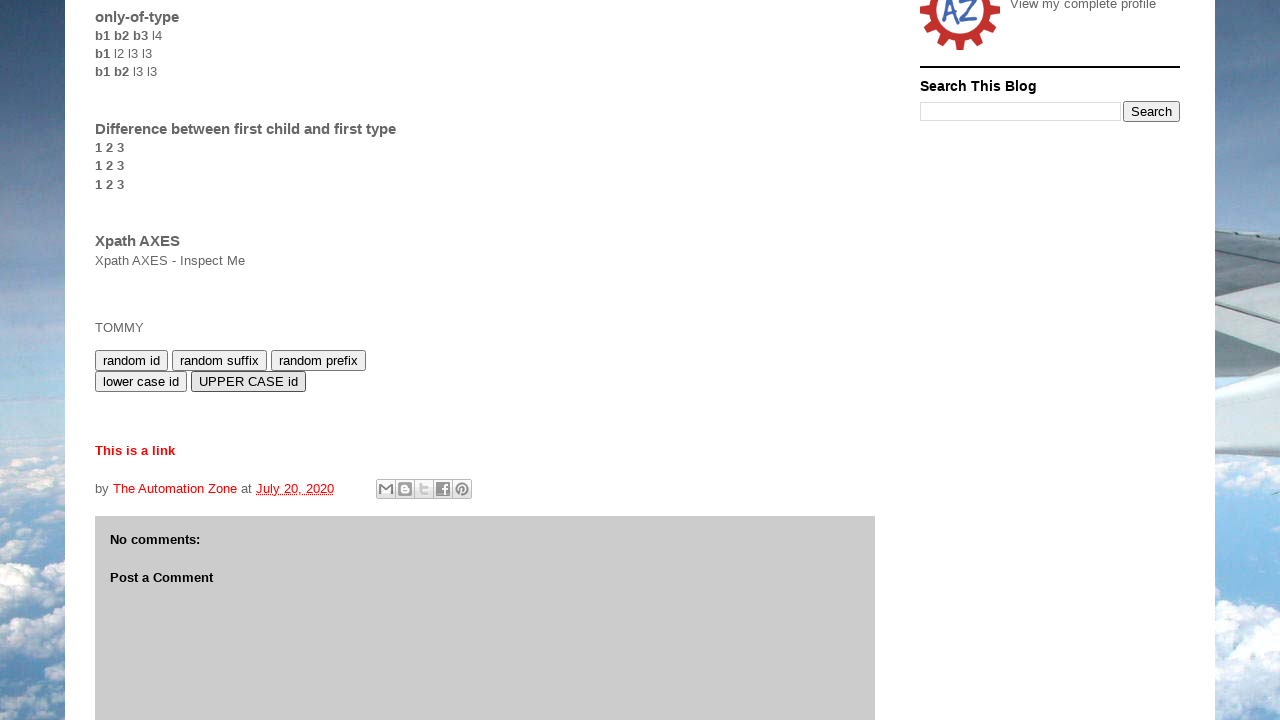

Located element using only-of-type selector div[class='only-of-type']>label:only-of-type and retrieved text content
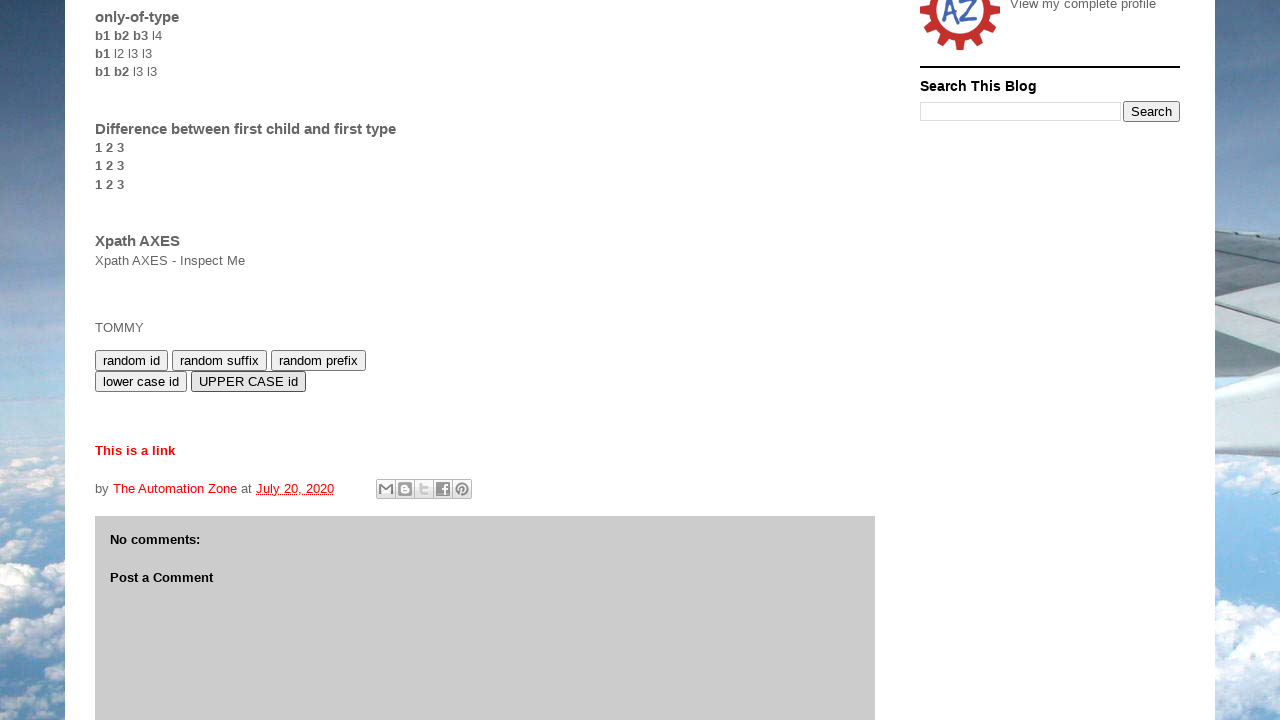

Located element using only-of-type selector div[class='only-of-type']>b:only-of-type and retrieved text content
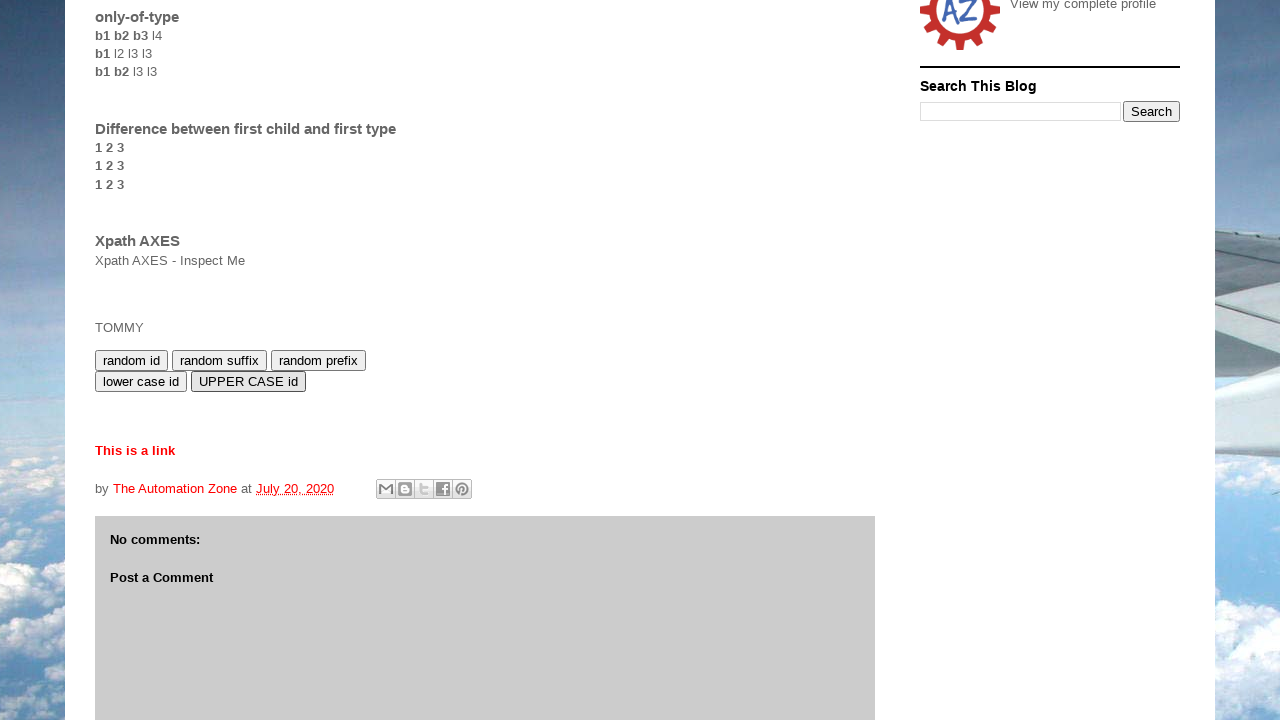

Located elements using first-child selector div[id='divType'] b:first-child
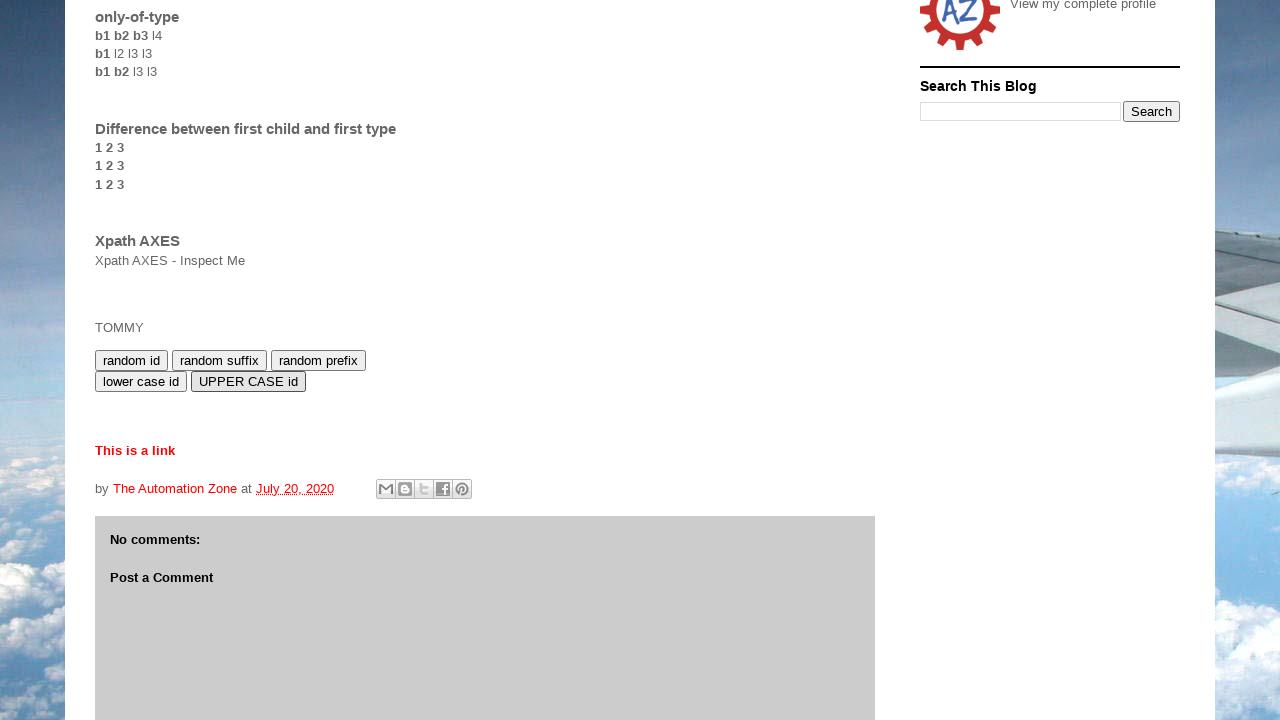

Located elements using last-child selector div[id='divType'] b:last-child
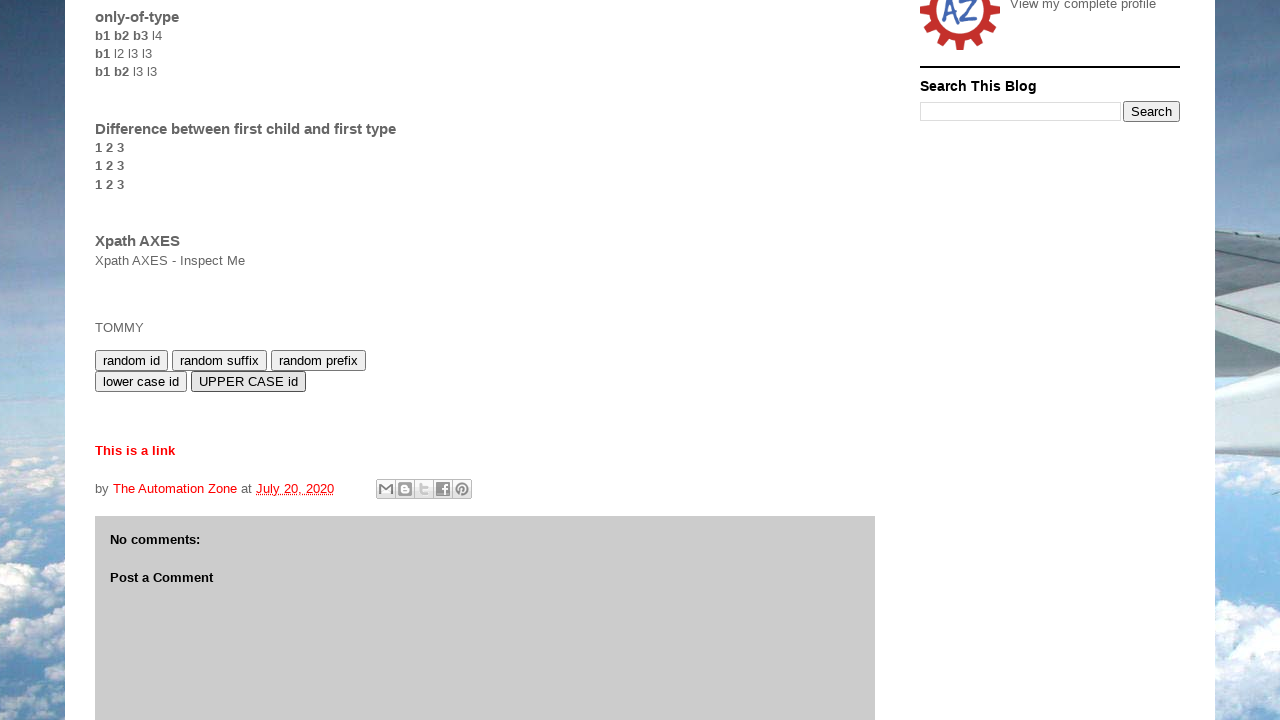

Located elements using nth-child selector div[id='divType'] b:nth-child(1)
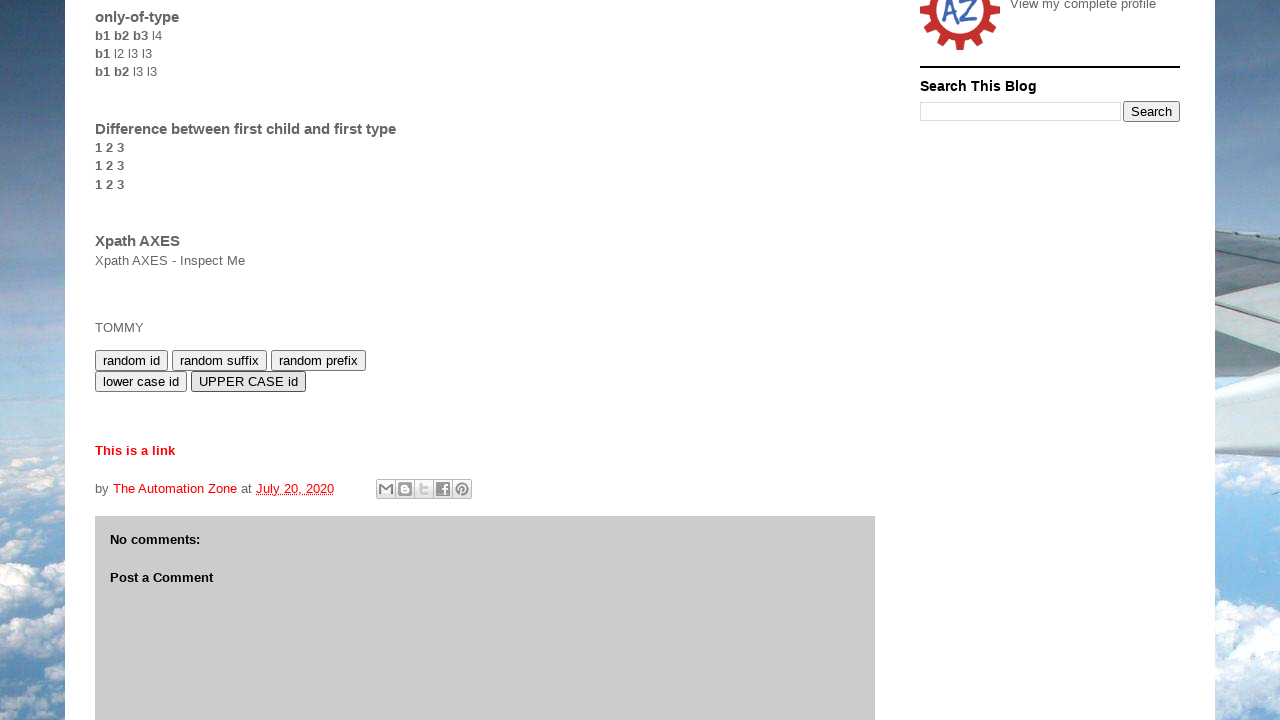

Located elements using nth-last-child selector div[id='divType'] b:nth-last-child(1)
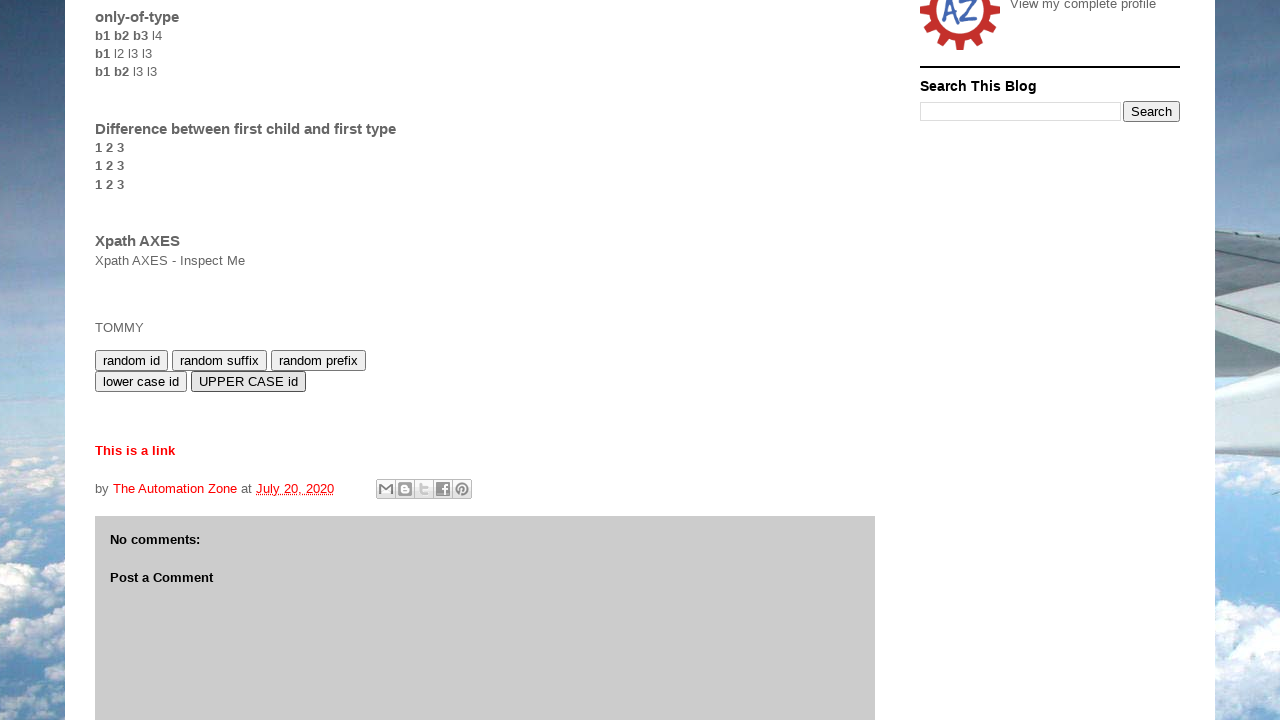

Located elements using following siblings selector b~label
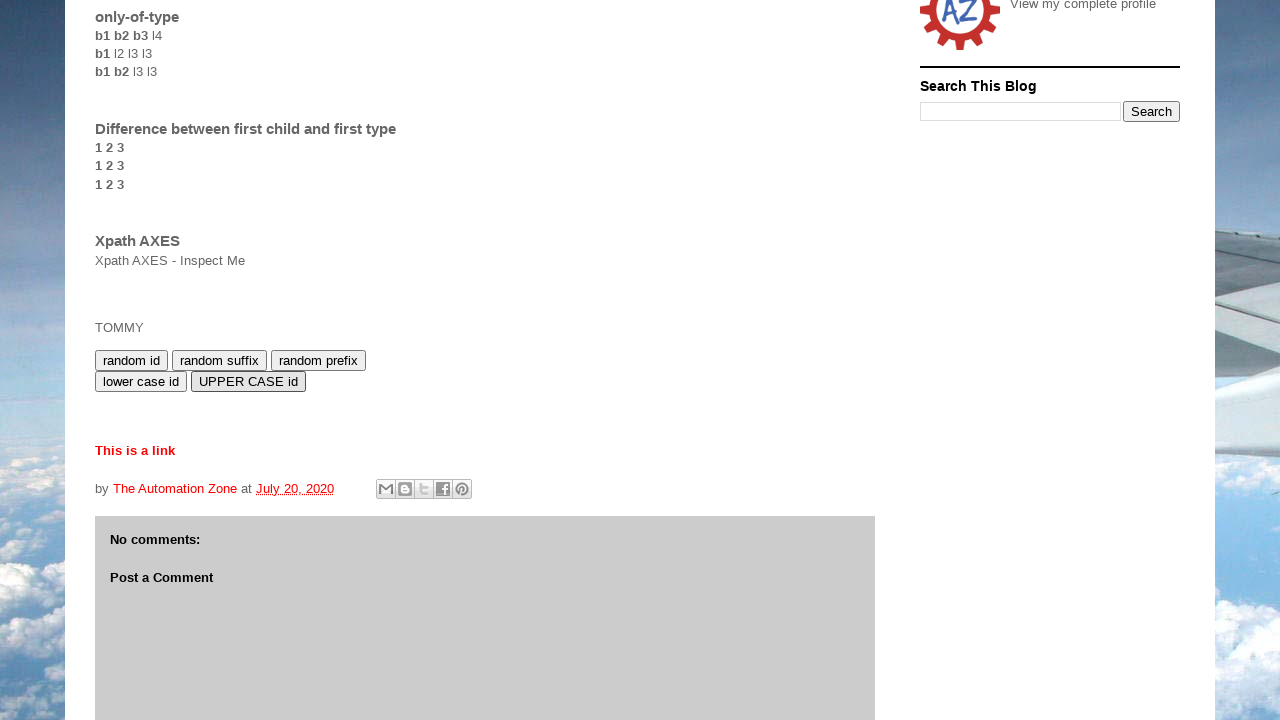

Located elements using directly following siblings selector b+label
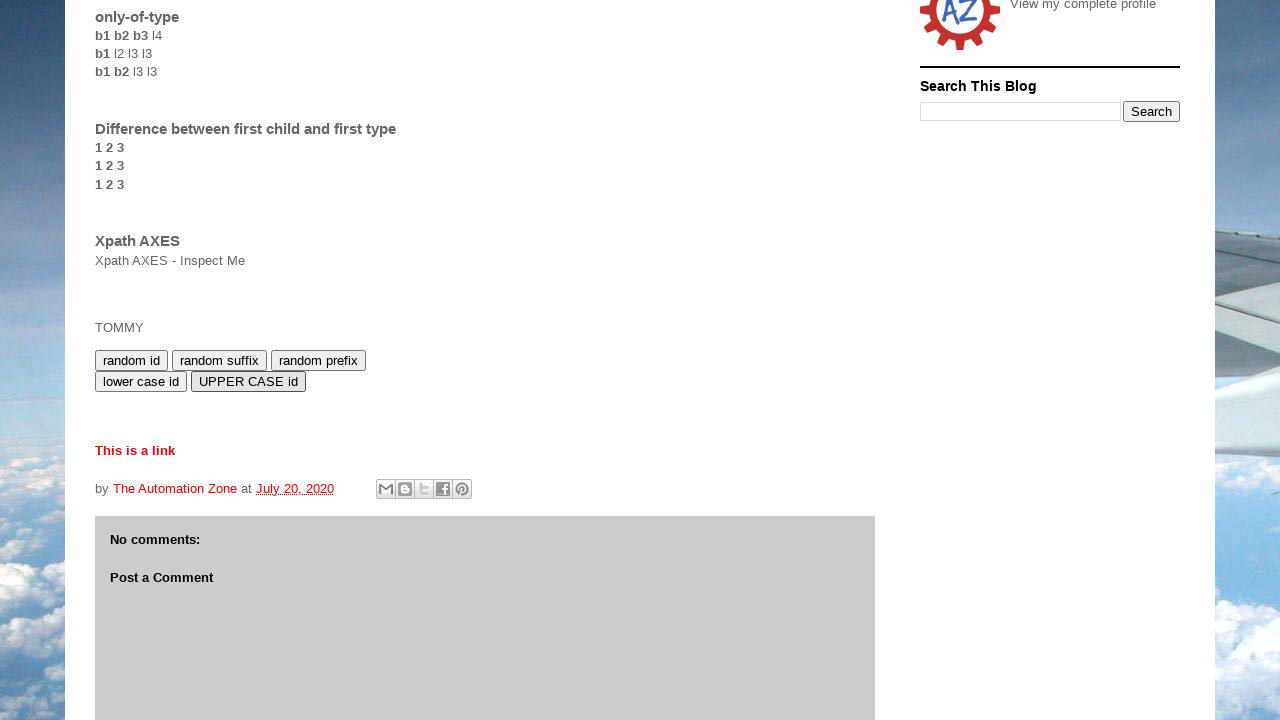

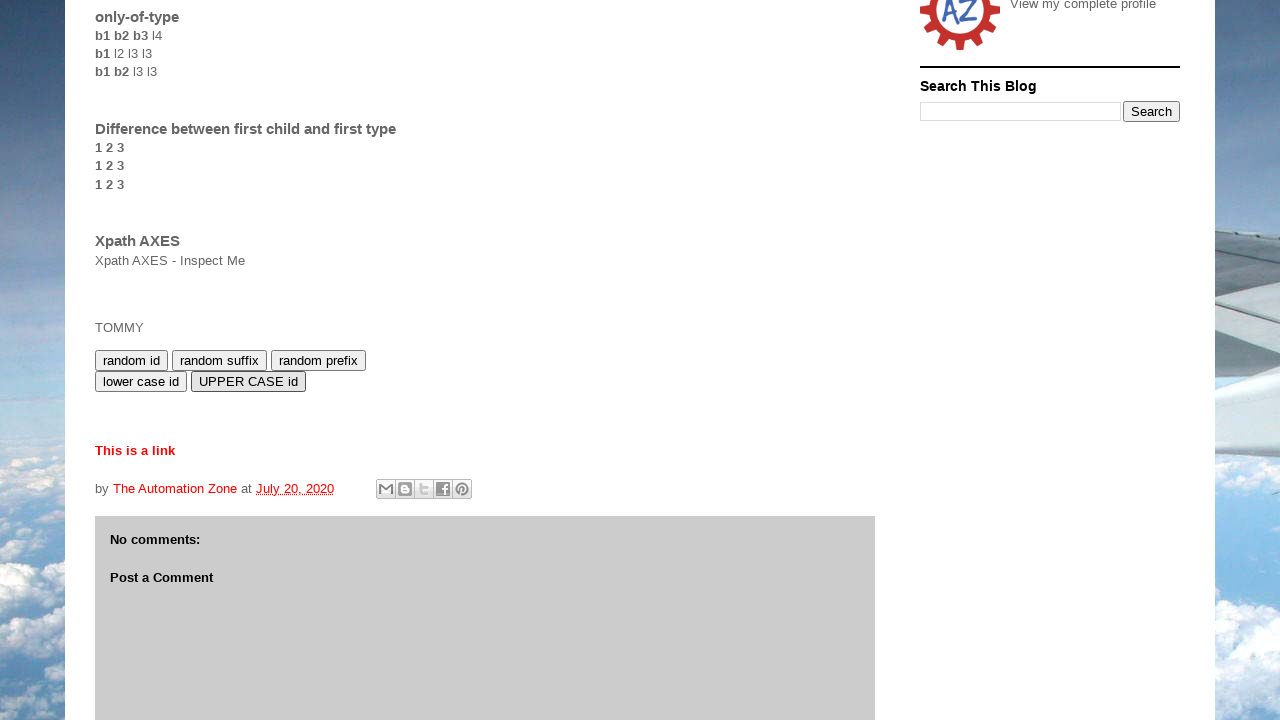